Tests keyboard shortcuts functionality by filling a current address field and using Ctrl+A, Ctrl+C, and Ctrl+V to copy the content to the permanent address field

Starting URL: https://demoqa.com/text-box

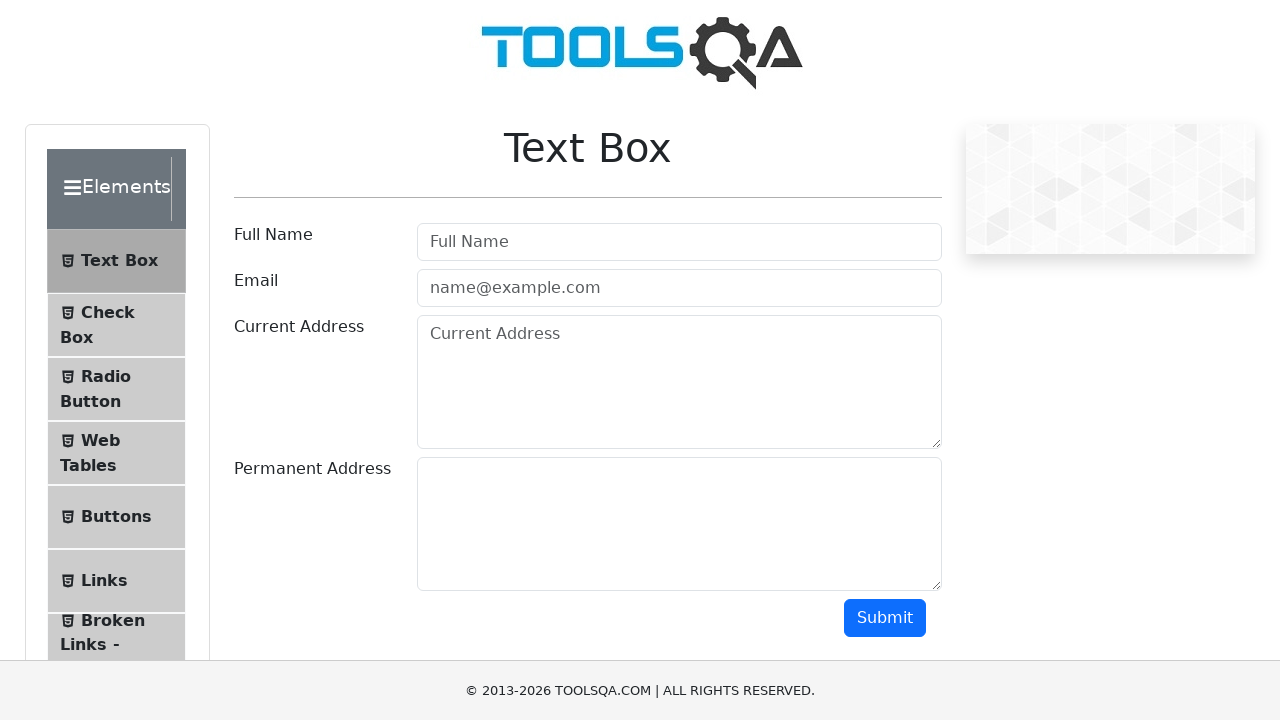

Filled current address field with 'Avenue de la république' on #currentAddress
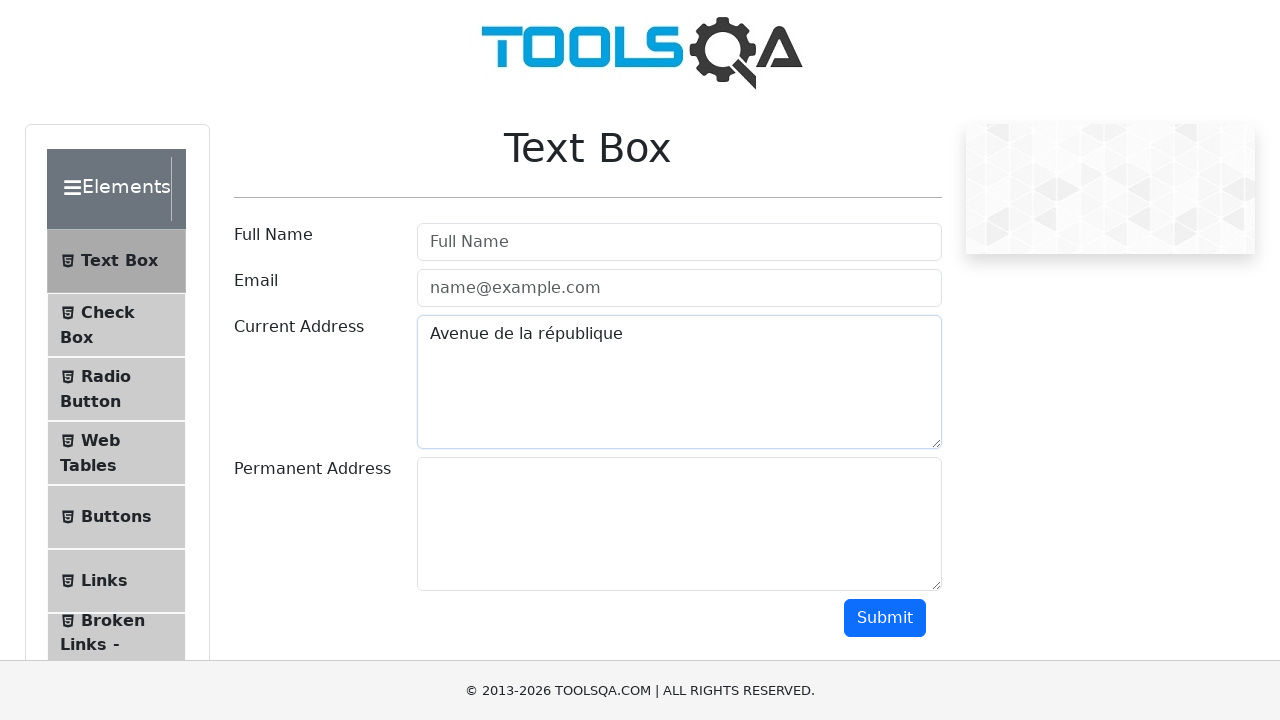

Clicked on current address field at (679, 382) on #currentAddress
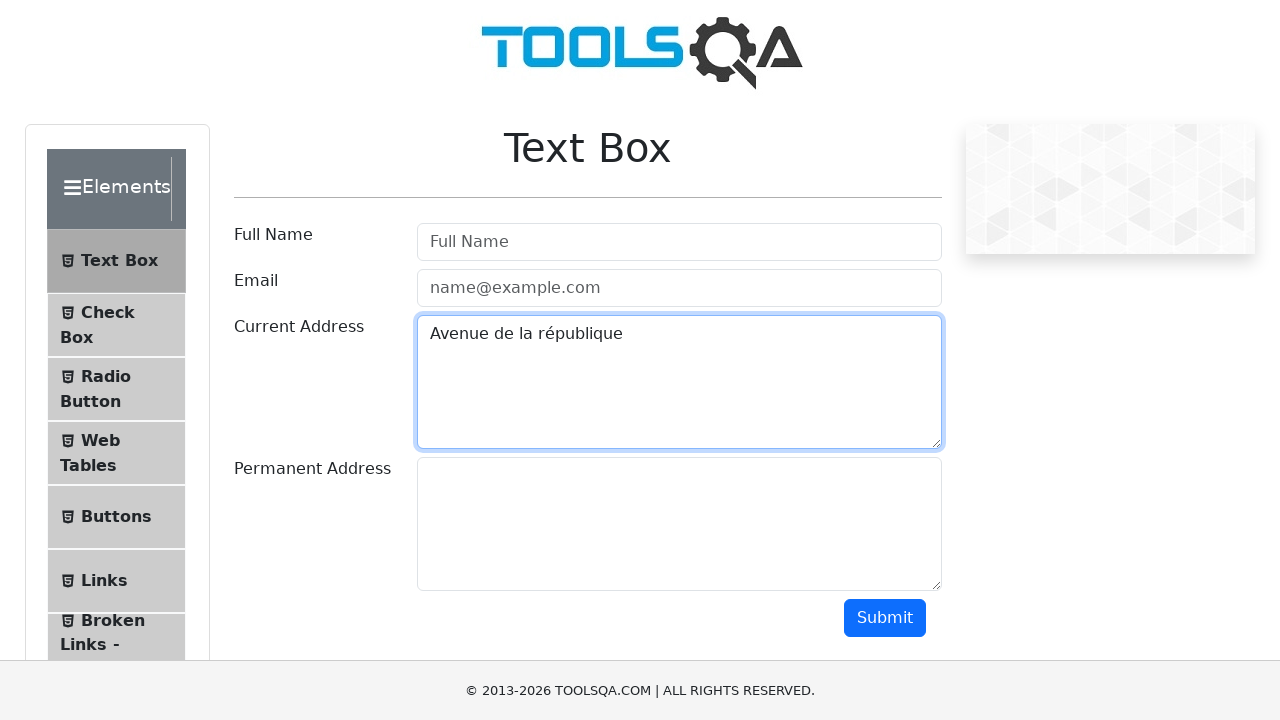

Pressed Ctrl+A to select all text in current address field
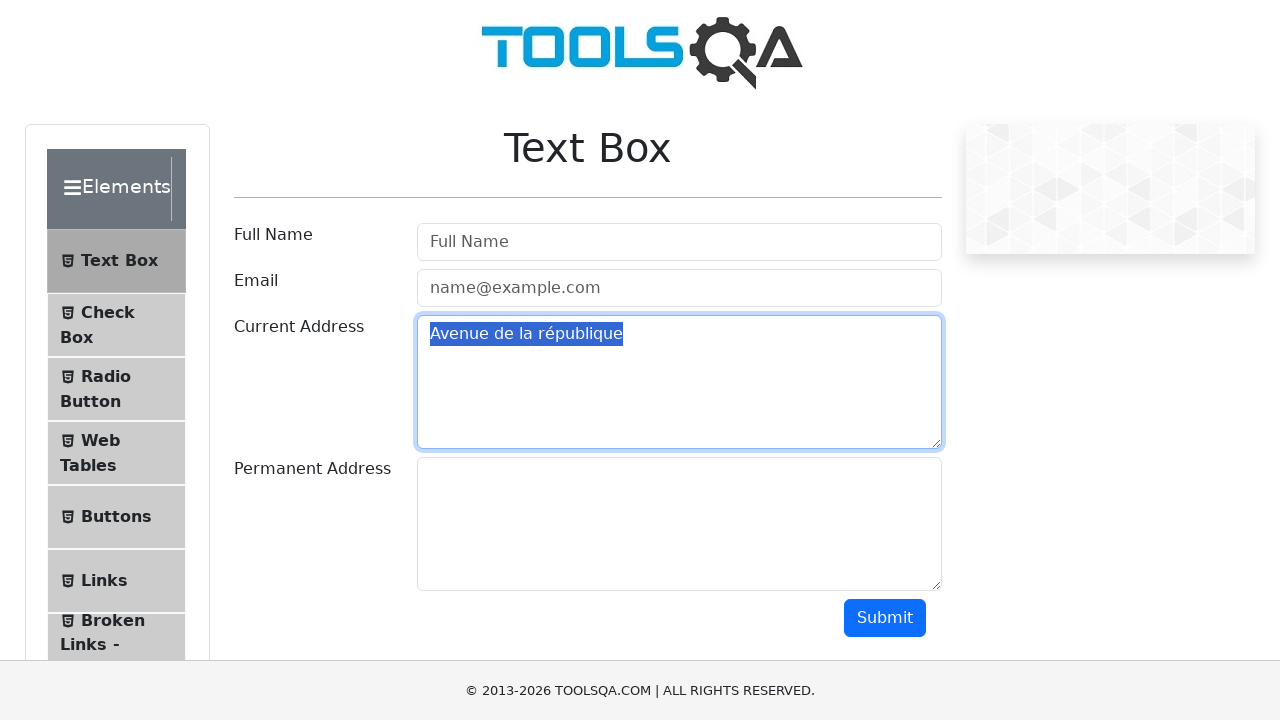

Pressed Ctrl+C to copy selected text
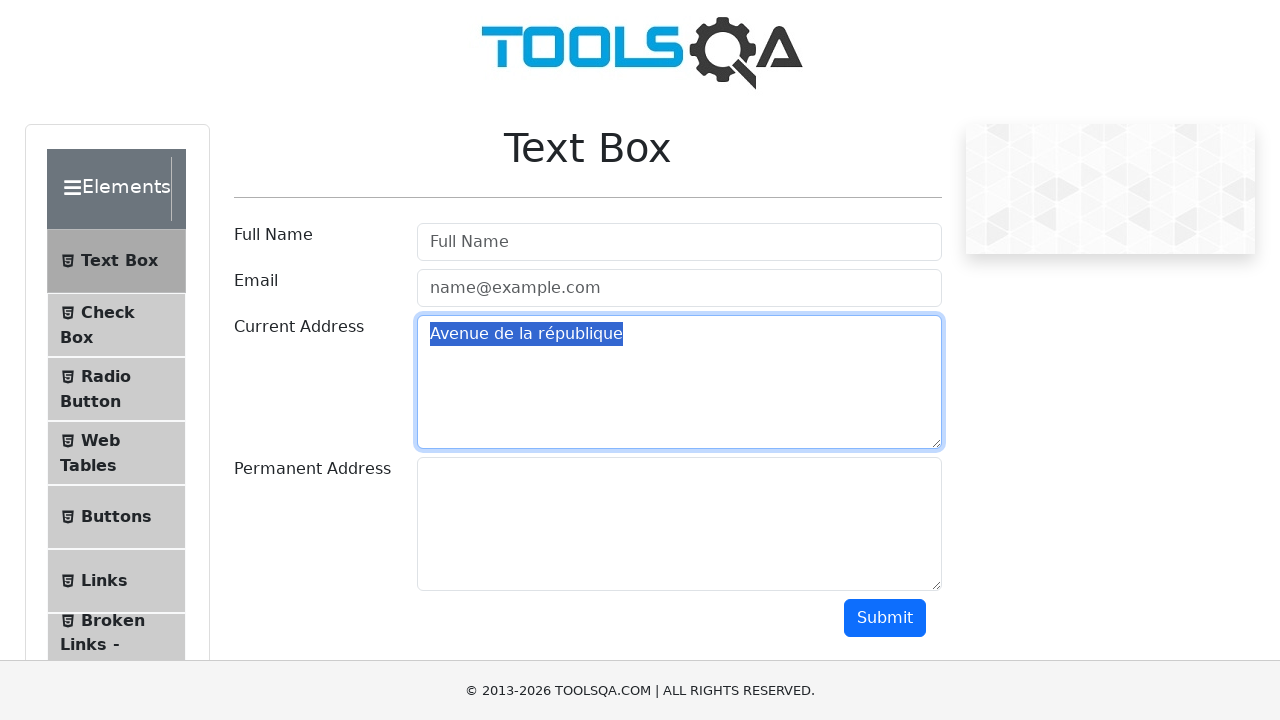

Clicked on permanent address field at (679, 524) on #permanentAddress
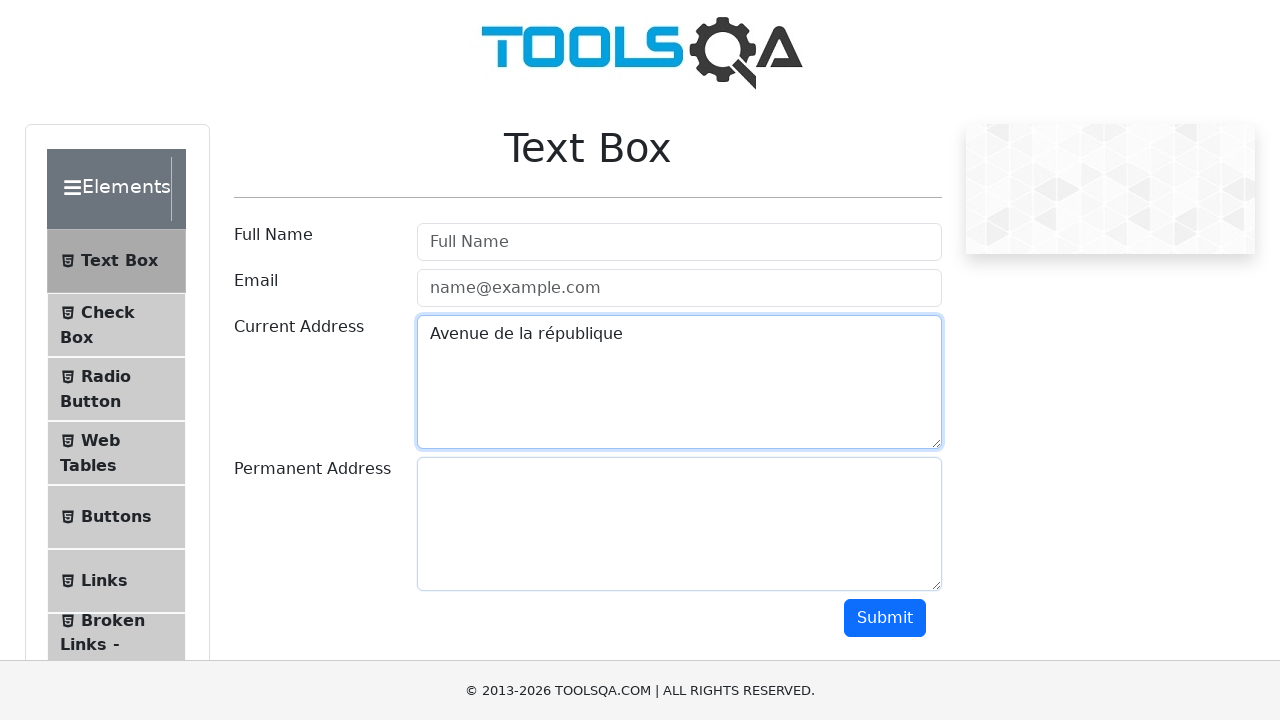

Pressed Ctrl+V to paste copied address into permanent address field
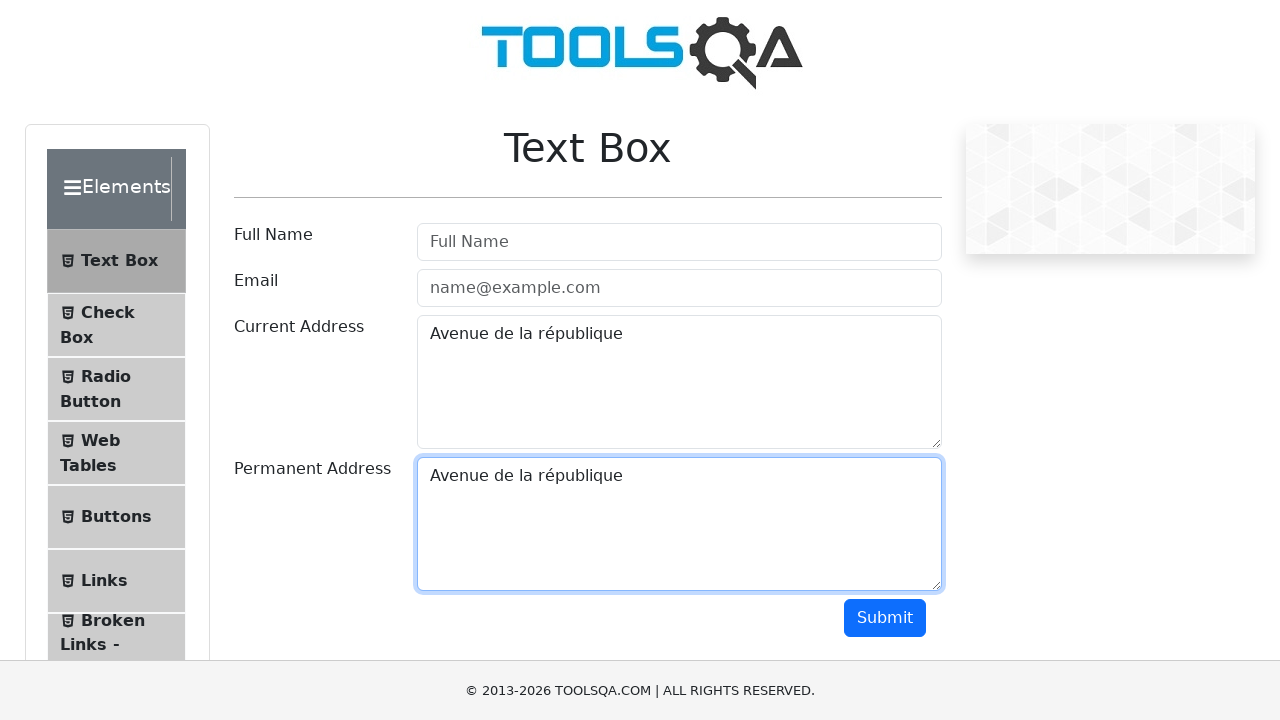

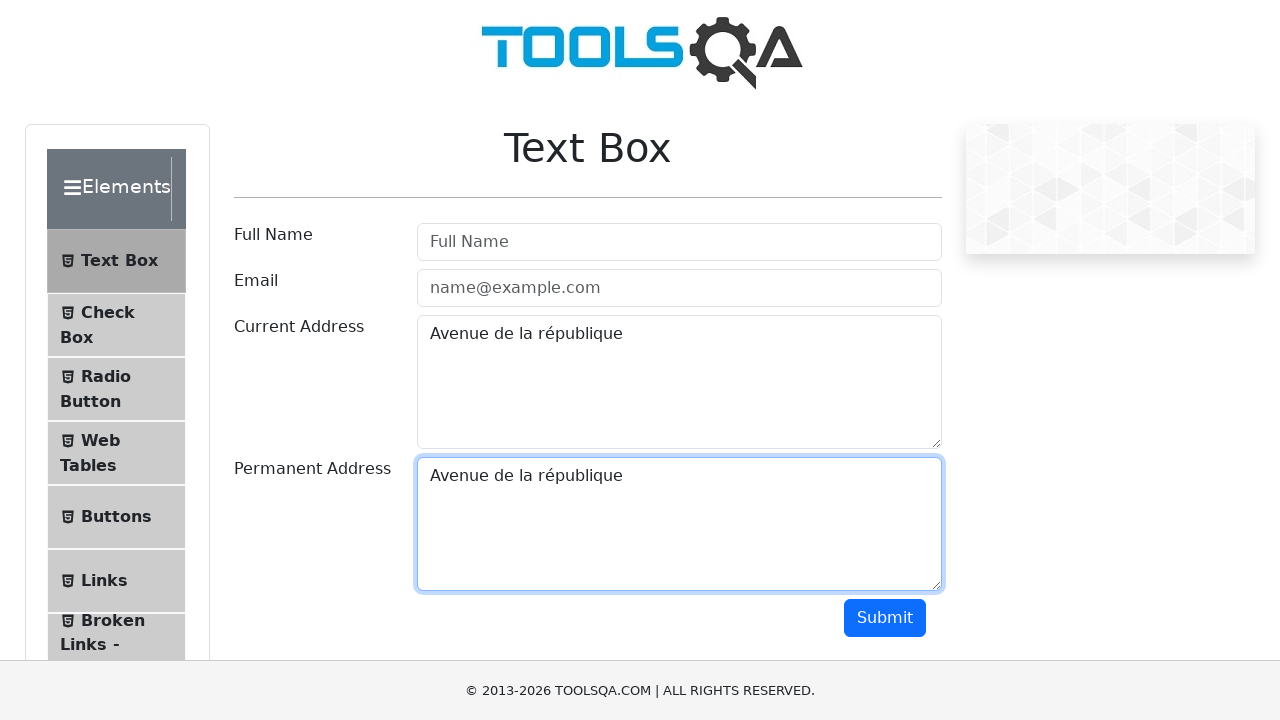